Tests dropdown select functionality by selecting an option from a static dropdown menu using index-based selection

Starting URL: https://the-internet.herokuapp.com/dropdown

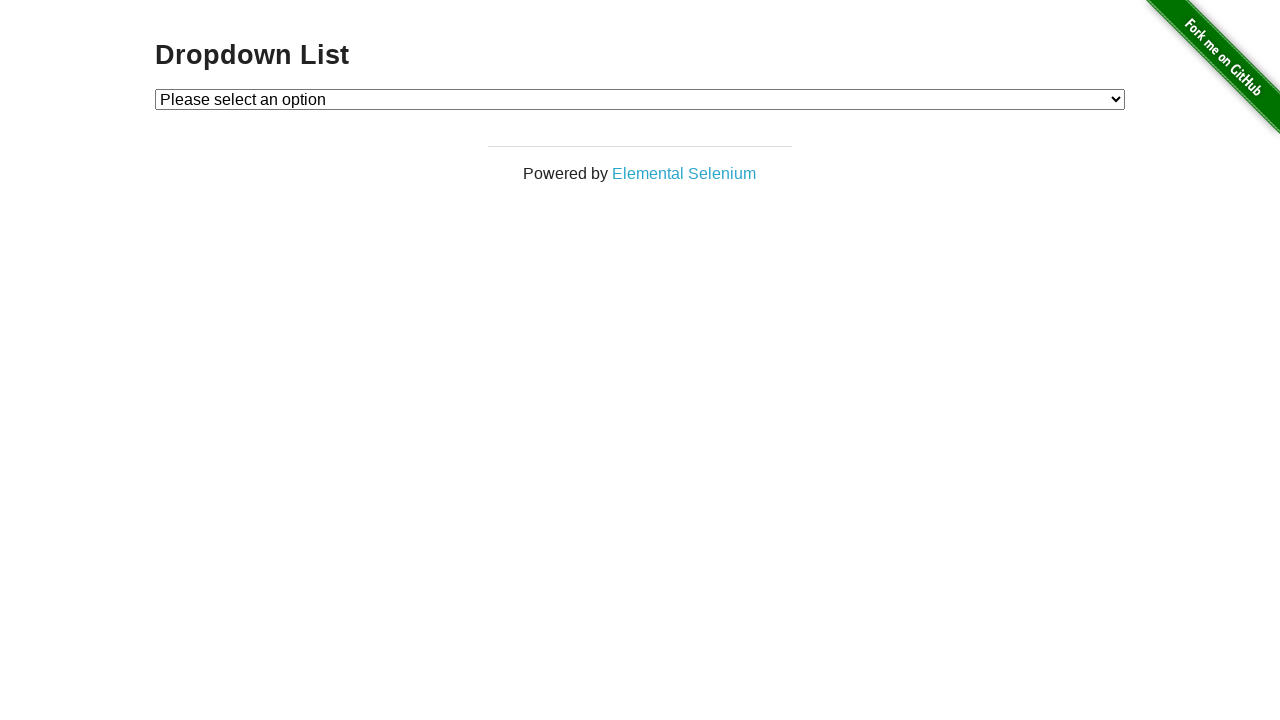

Navigated to dropdown menu page
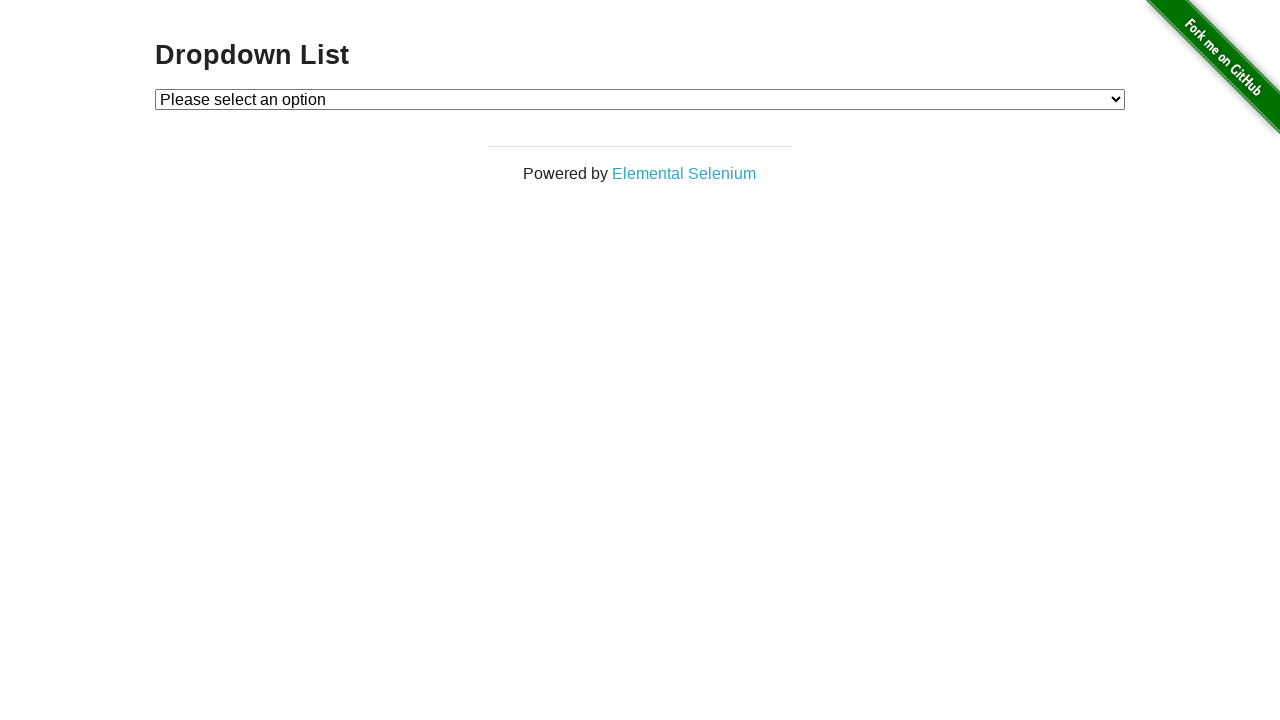

Selected option at index 1 from dropdown menu on #dropdown
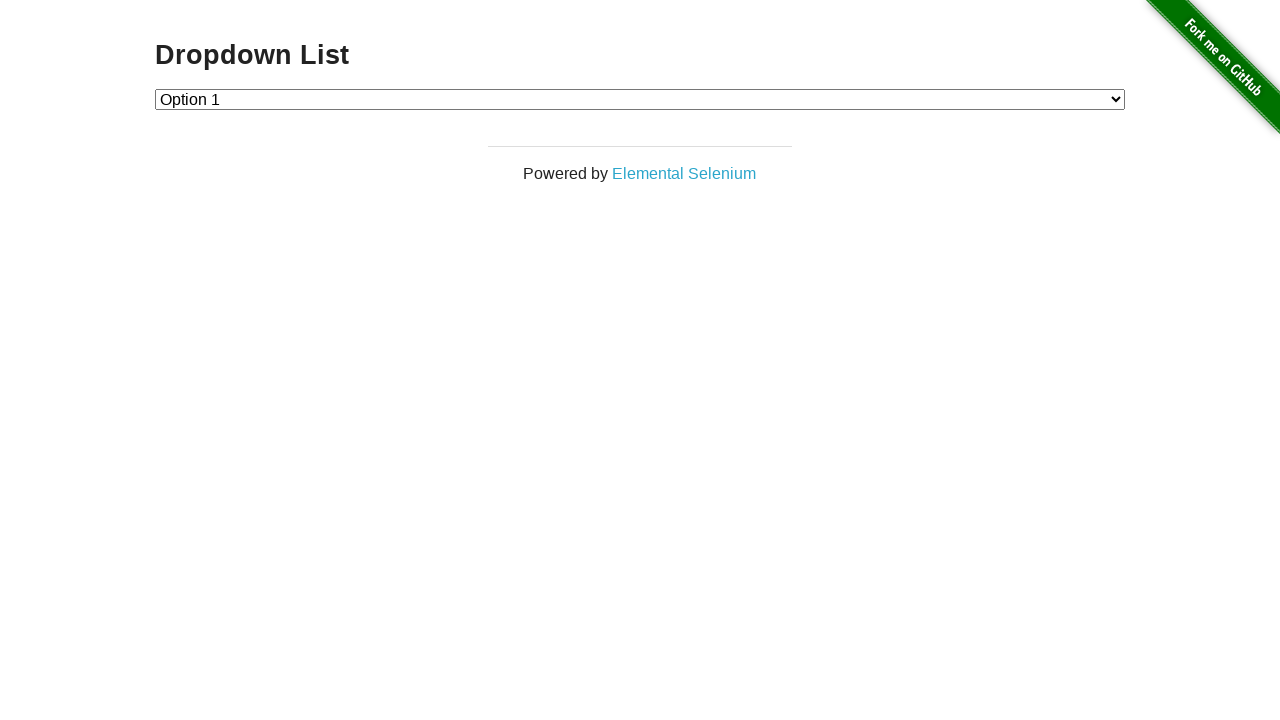

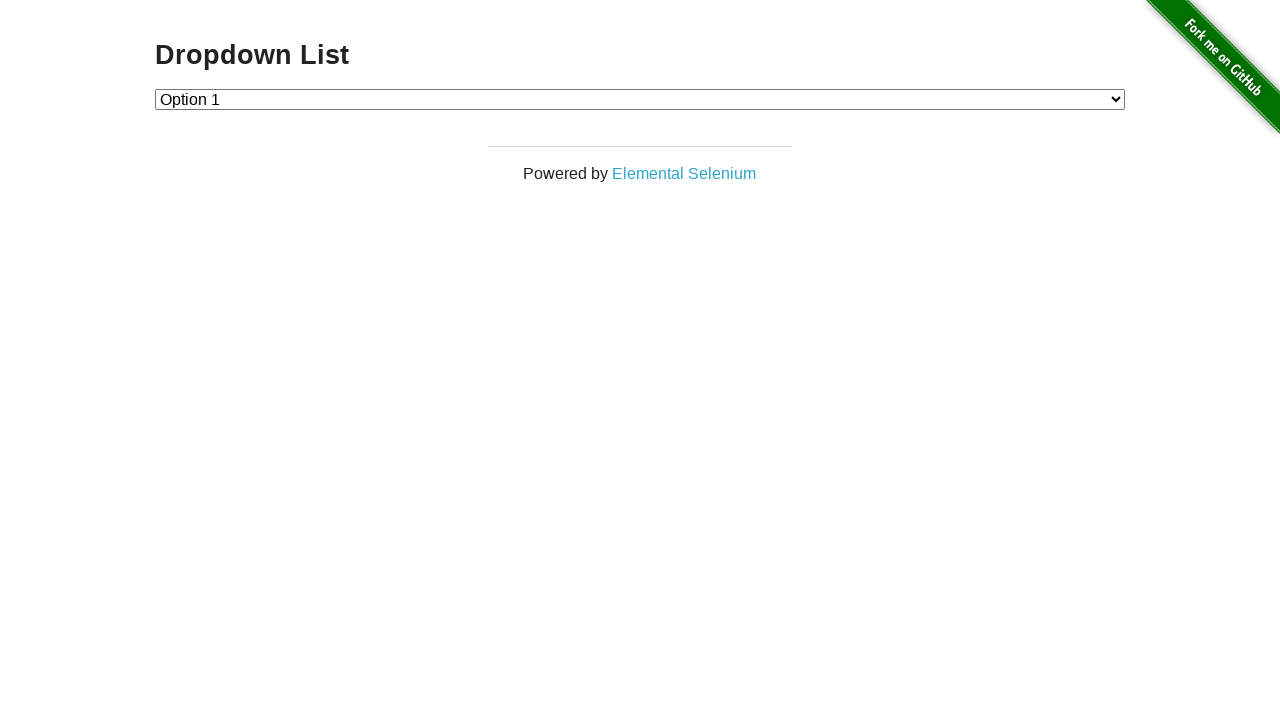